Tests JavaScript alert box handling by clicking three buttons that trigger different types of alerts (simple alert, confirm dialog, and prompt box) and handling each appropriately

Starting URL: https://syntaxprojects.com/javascript-alert-box-demo.php

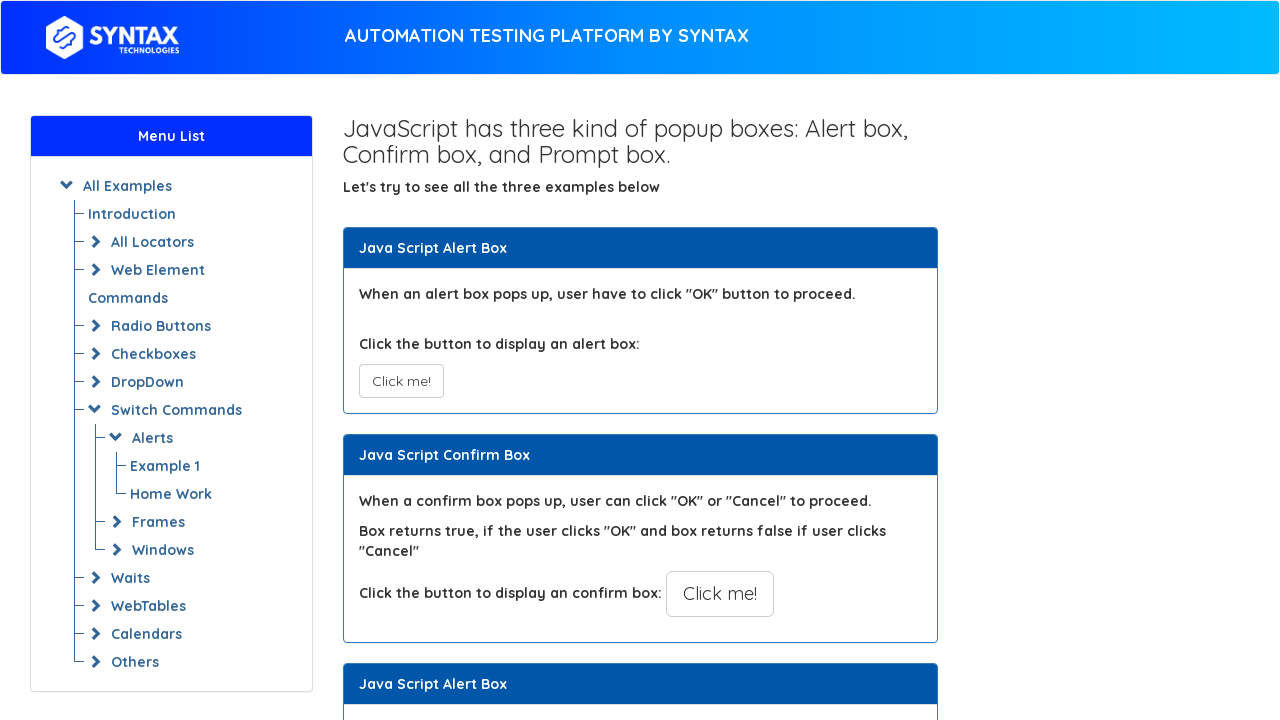

Clicked button to trigger simple alert at (401, 381) on xpath=//button[@onclick='myAlertFunction()']
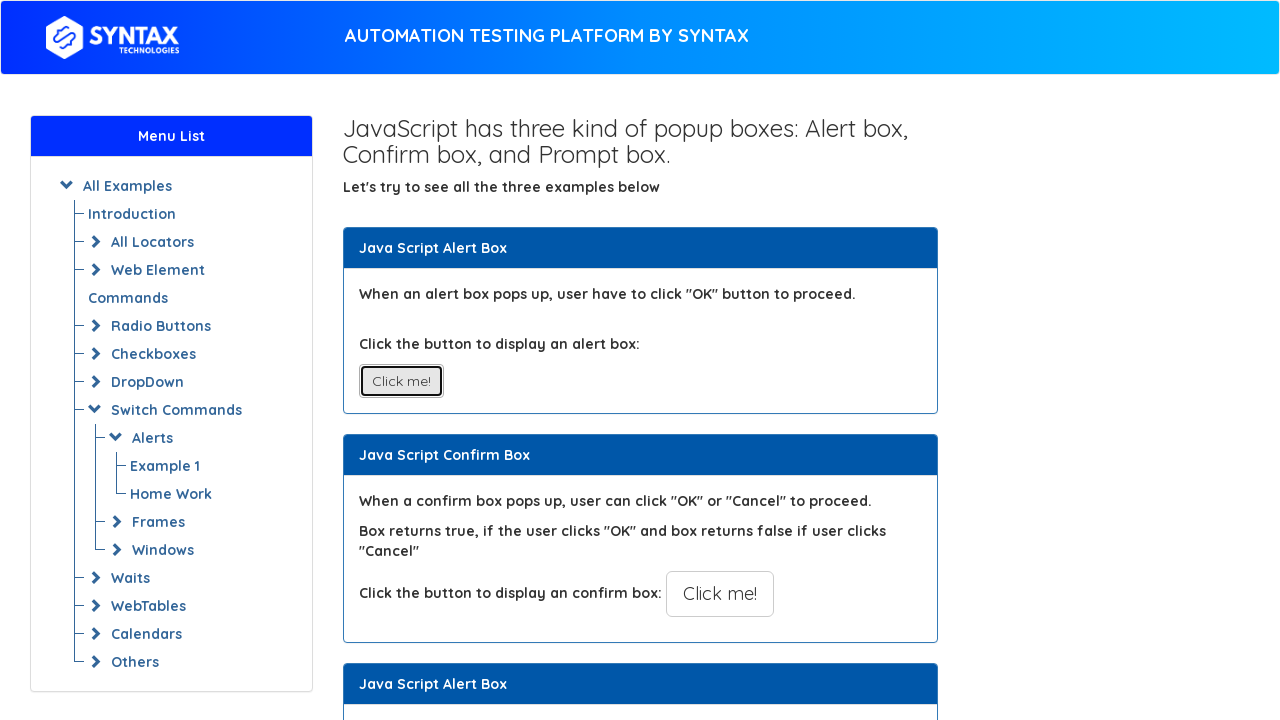

Set up dialog handler to accept simple alert
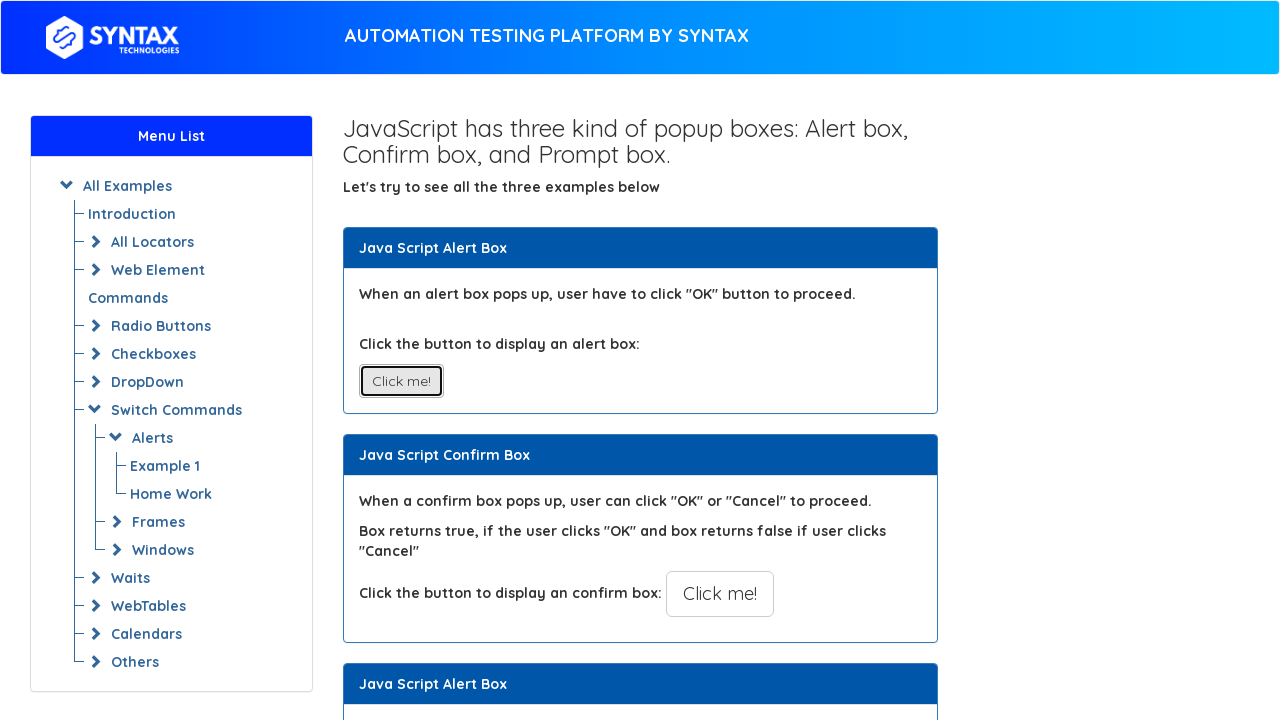

Waited 500ms after handling simple alert
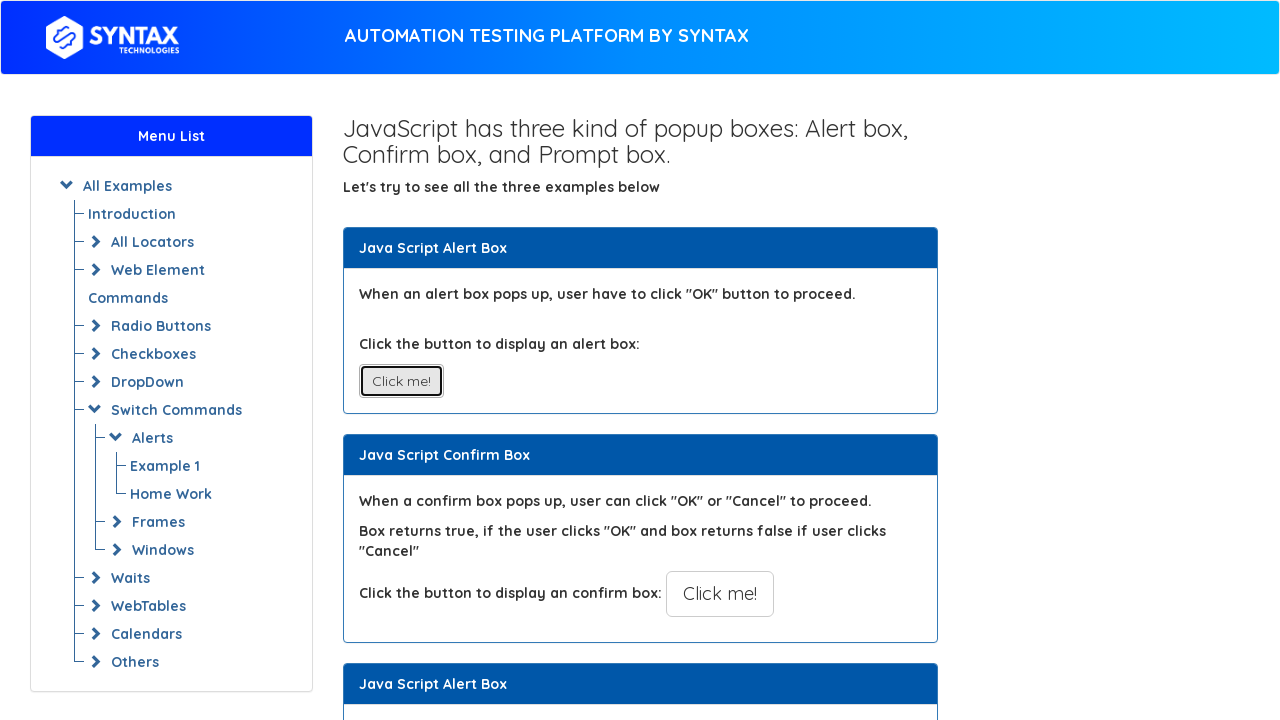

Clicked button to trigger confirm dialog at (720, 594) on xpath=//button[@onclick= 'myConfirmFunction()']
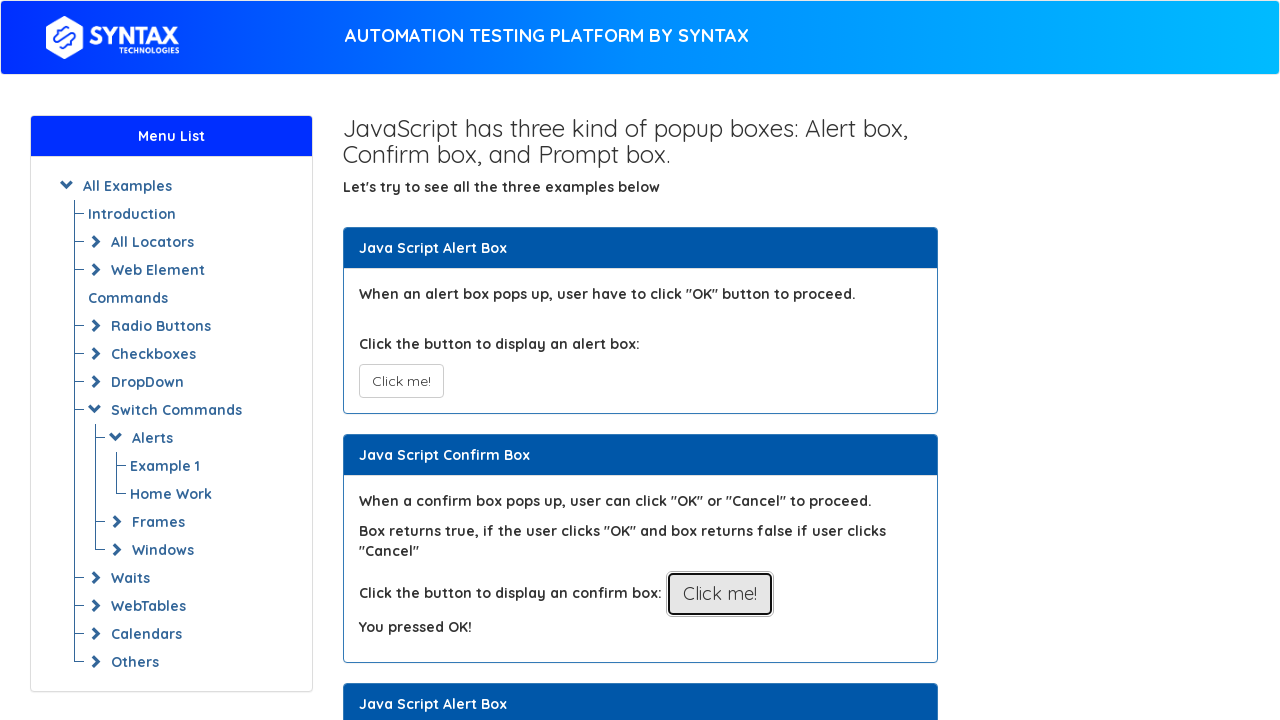

Set up dialog handler to dismiss confirm dialog
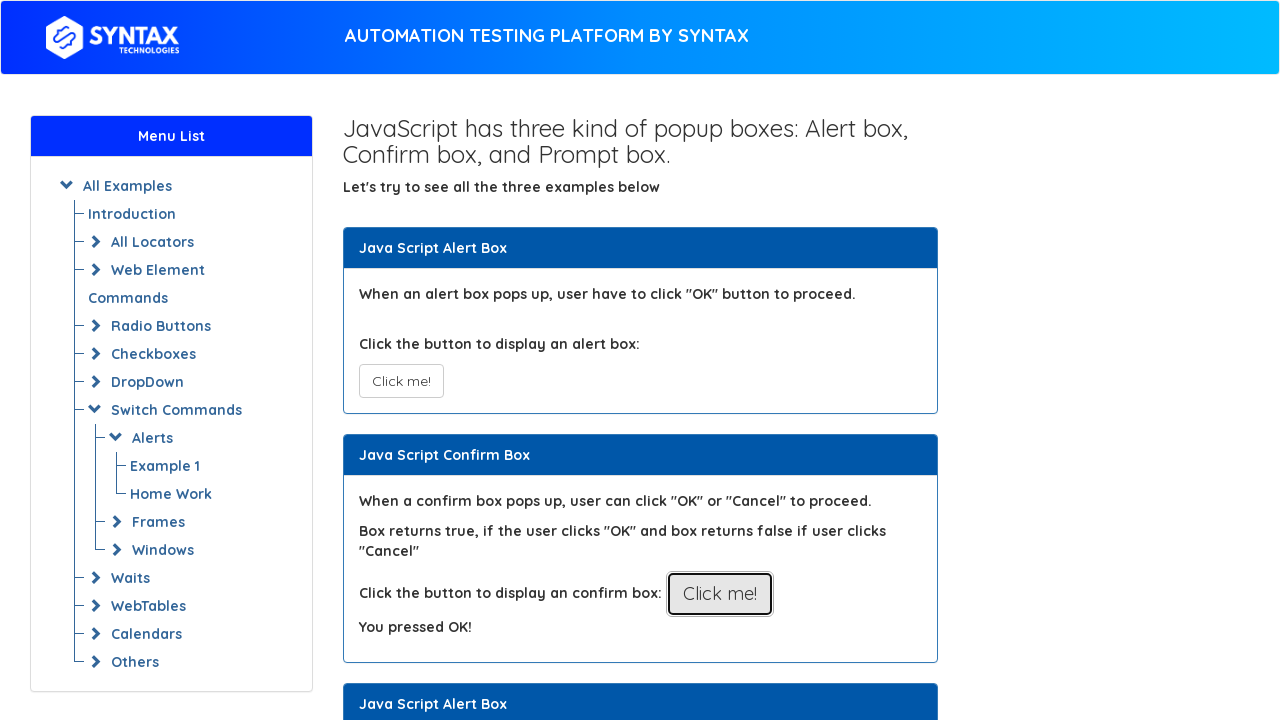

Waited 500ms after handling confirm dialog
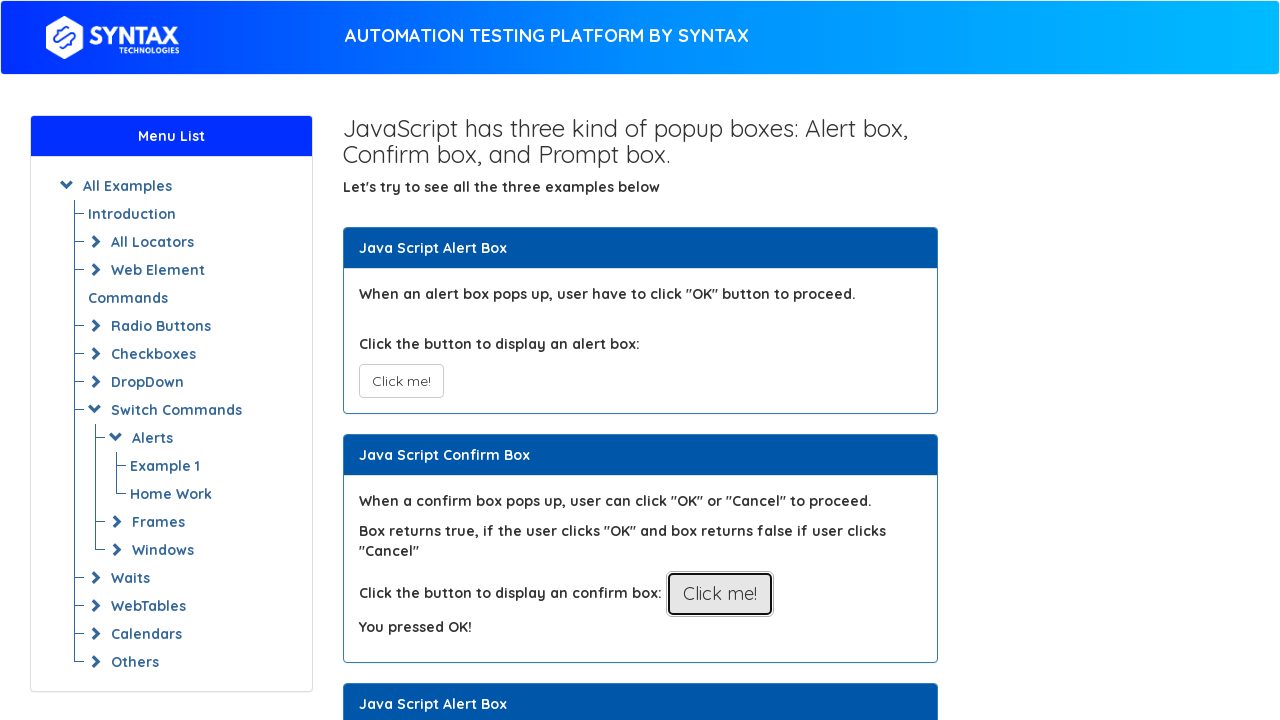

Clicked button to trigger prompt box at (714, 360) on xpath=//button[text() = 'Click for Prompt Box']
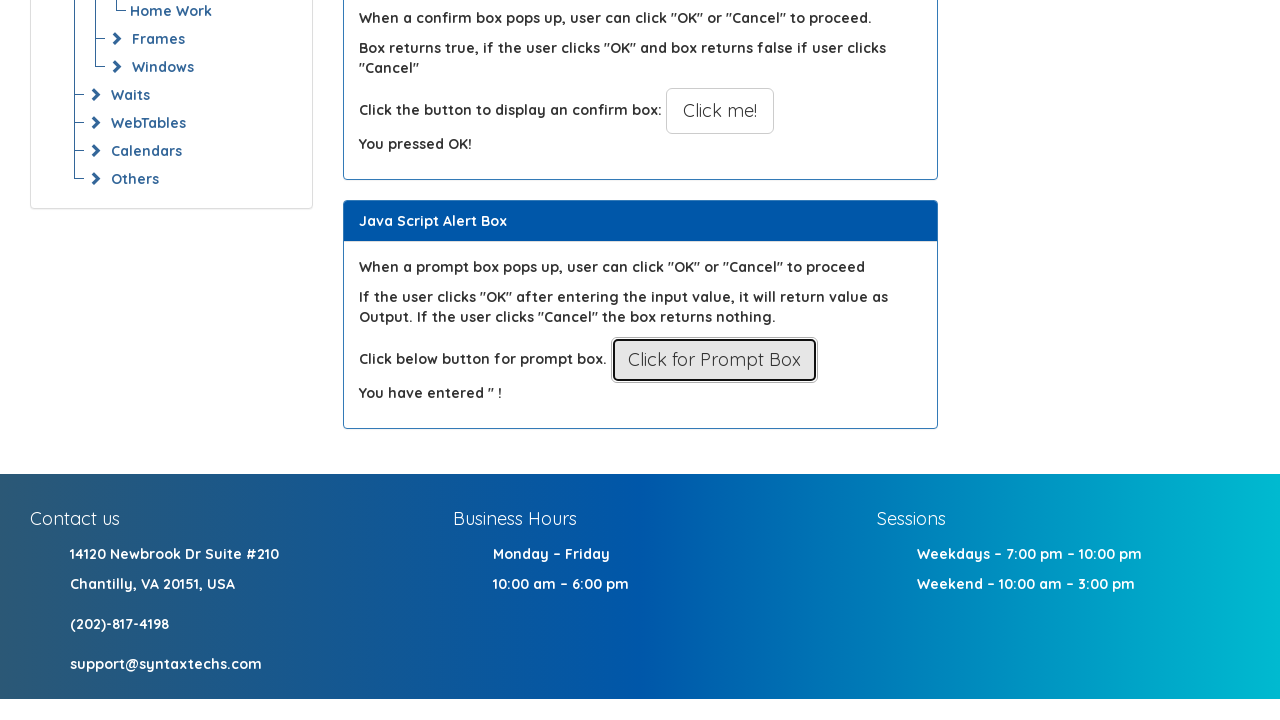

Set up dialog handler to accept prompt box with text 'Volkan is so smart'
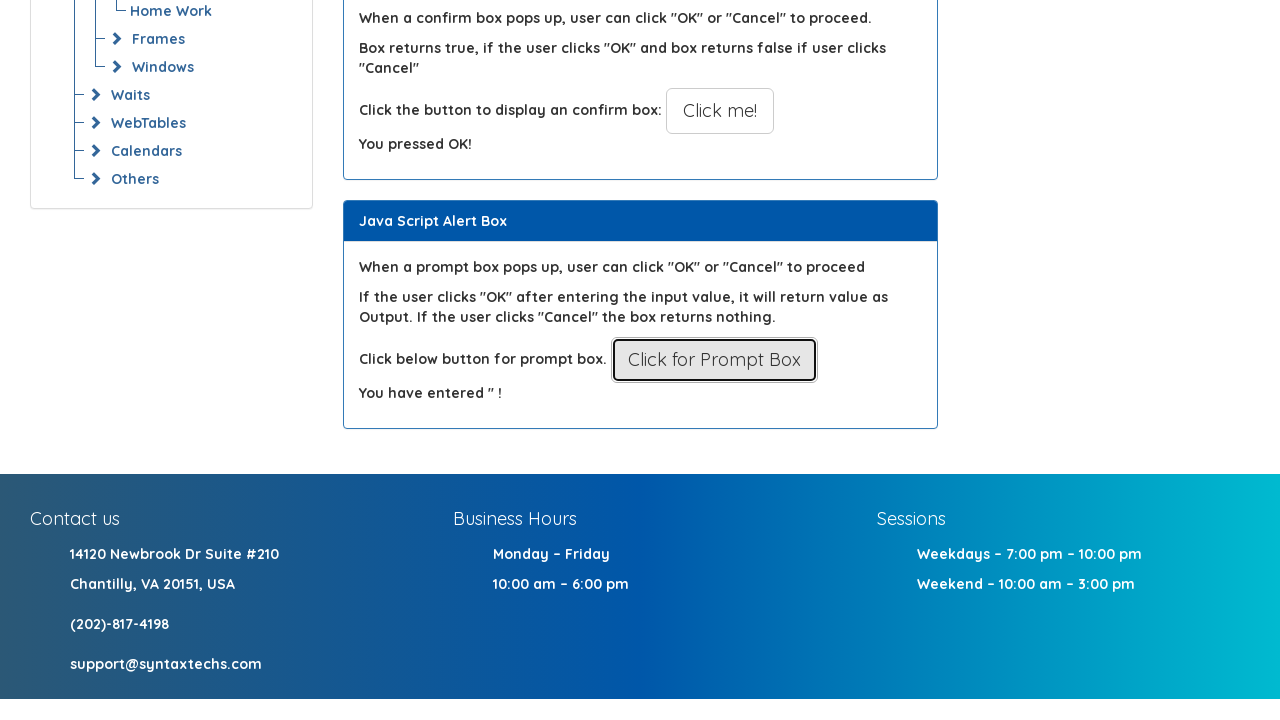

Waited 500ms after handling prompt box
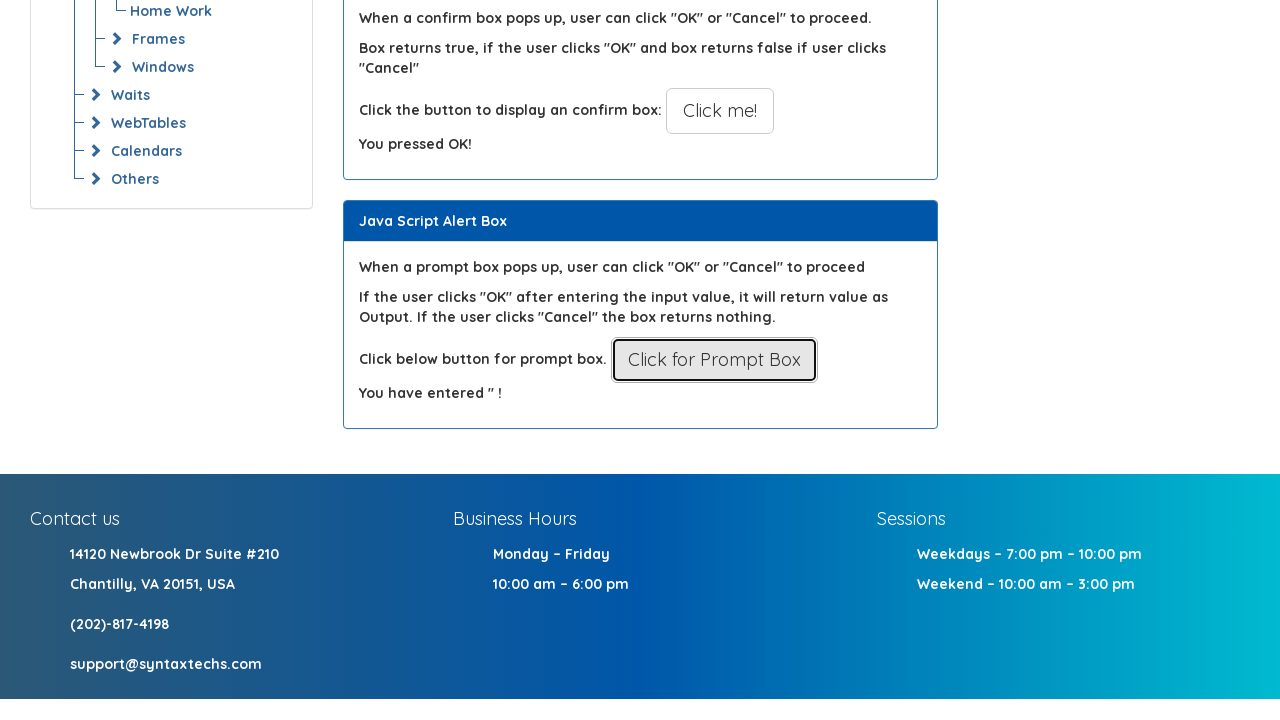

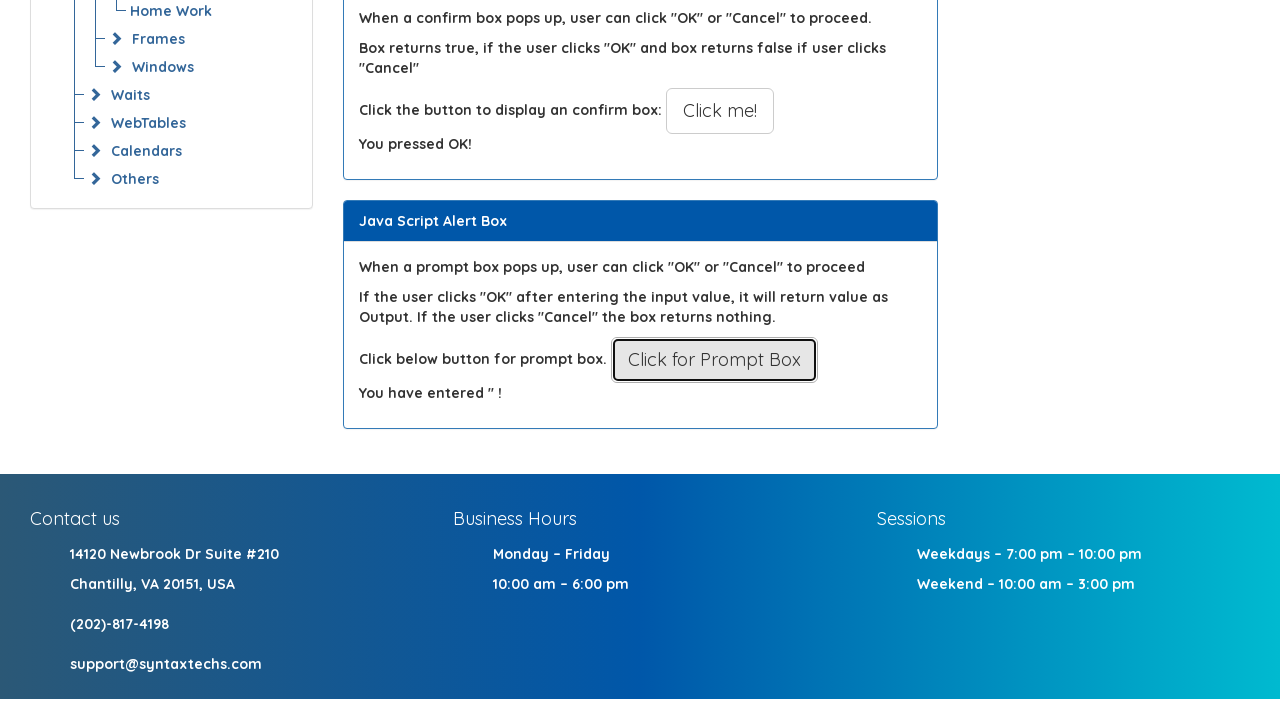